Tests the Python.org search functionality by entering "pycon" as a search query and submitting the form, then verifying results are found.

Starting URL: http://www.python.org

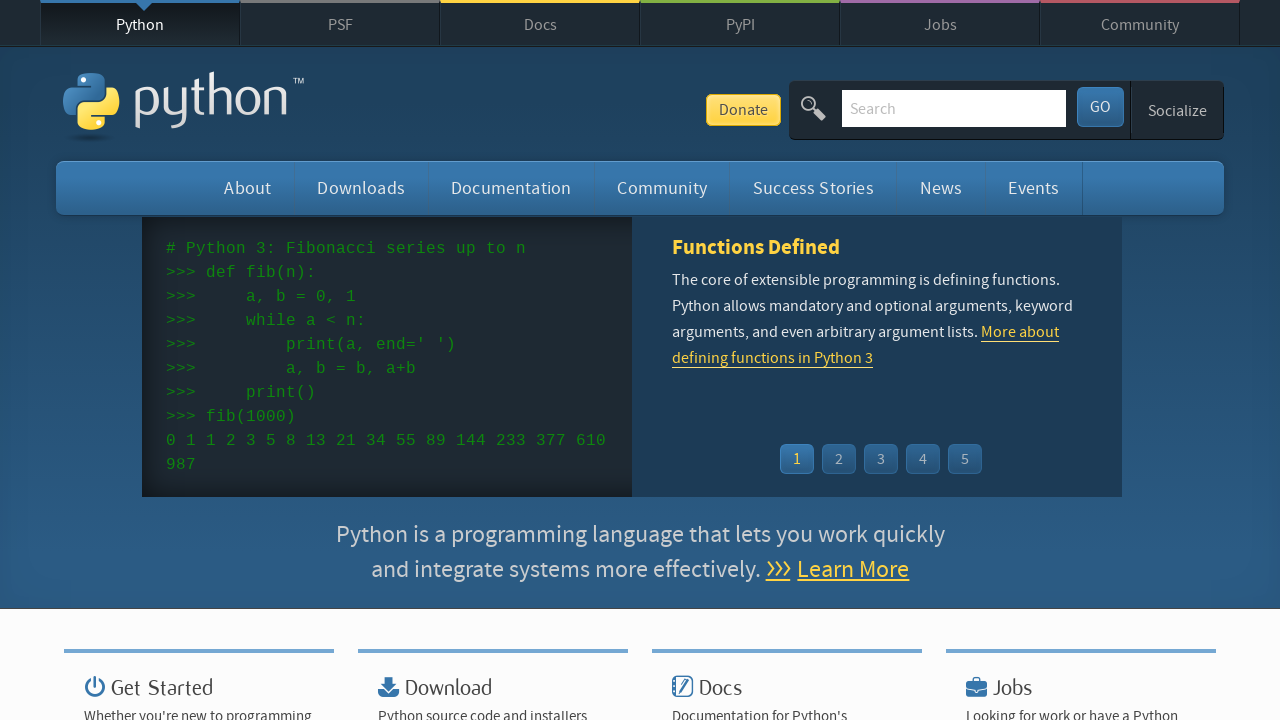

Verified 'Python' is in page title
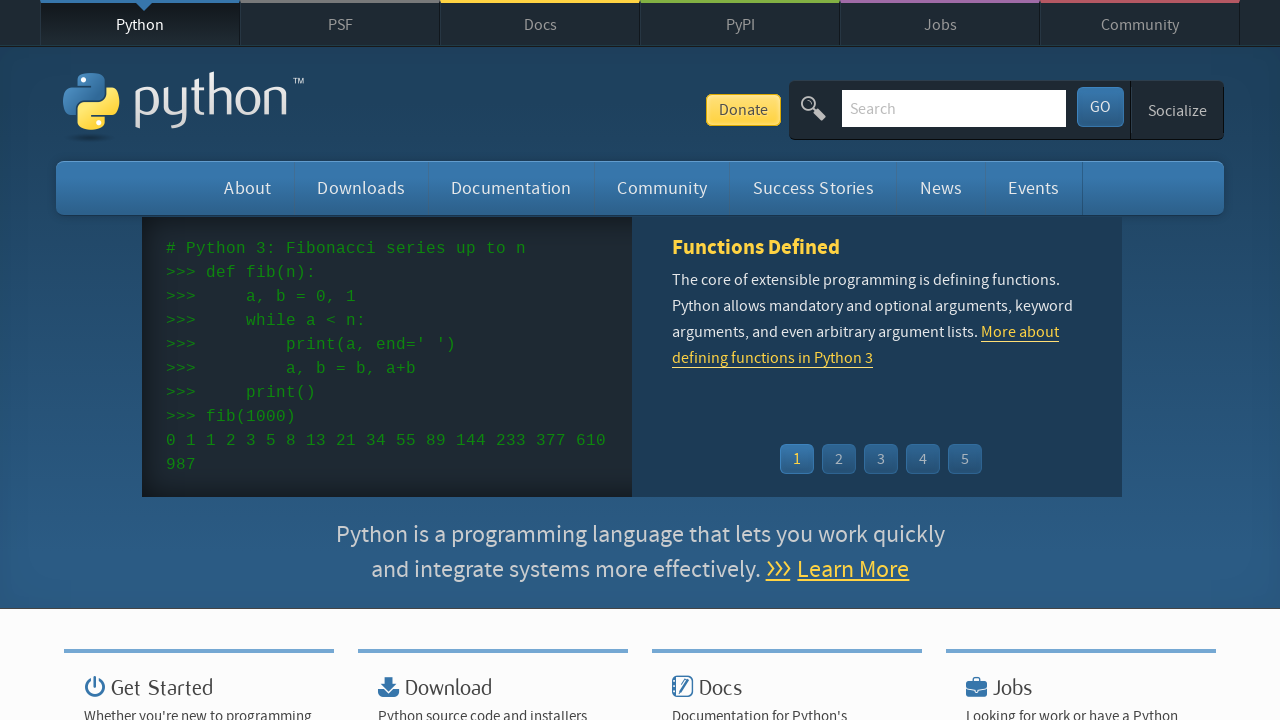

Filled search box with 'pycon' query on input[name='q']
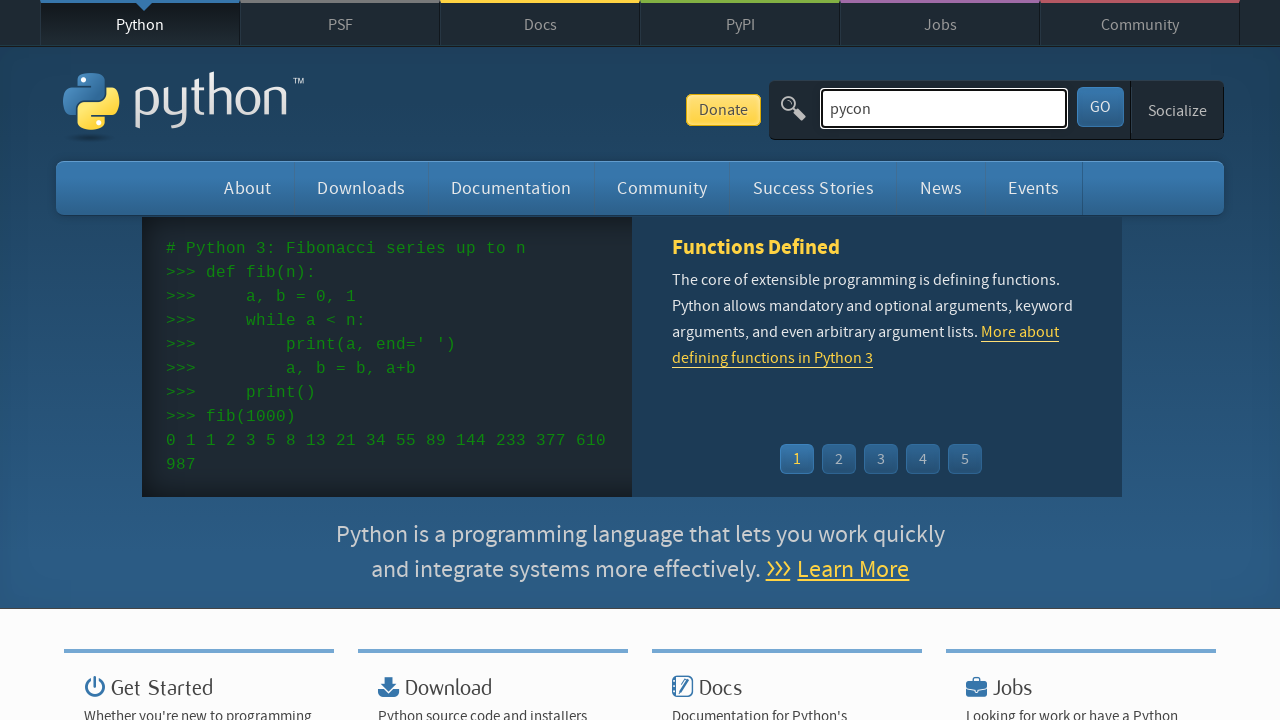

Pressed Enter to submit search form on input[name='q']
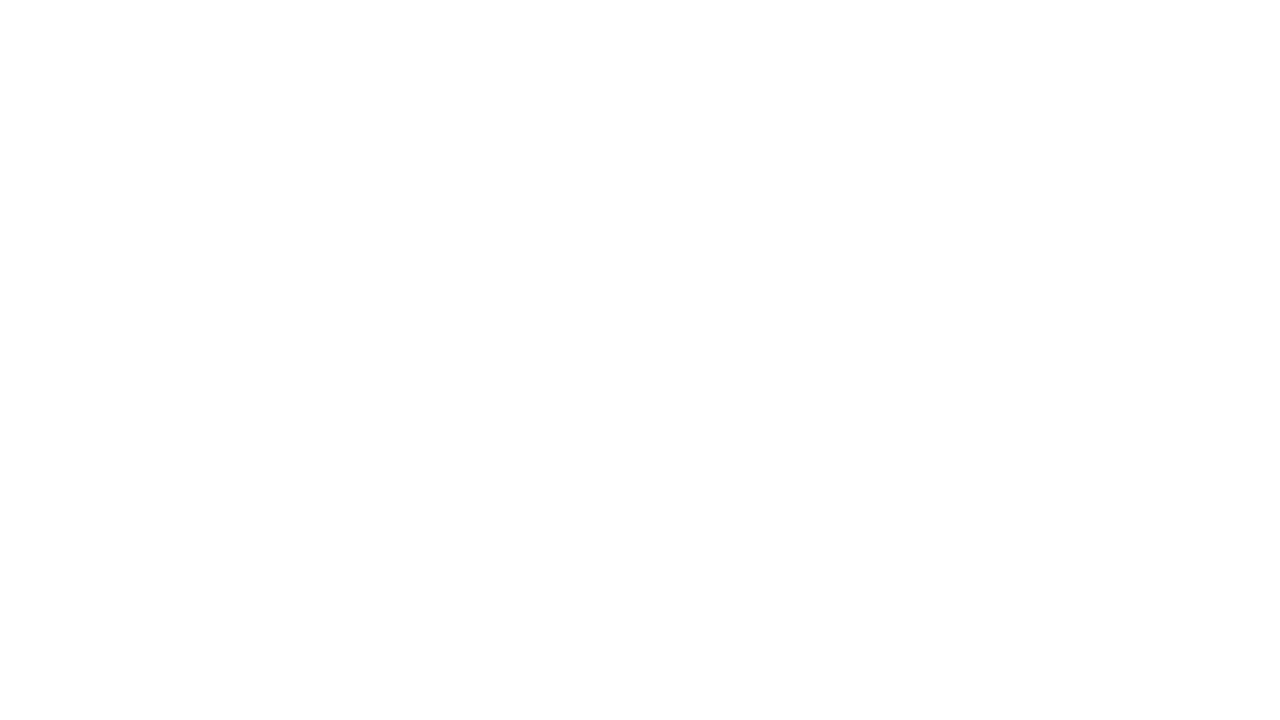

Waited for network to become idle after search submission
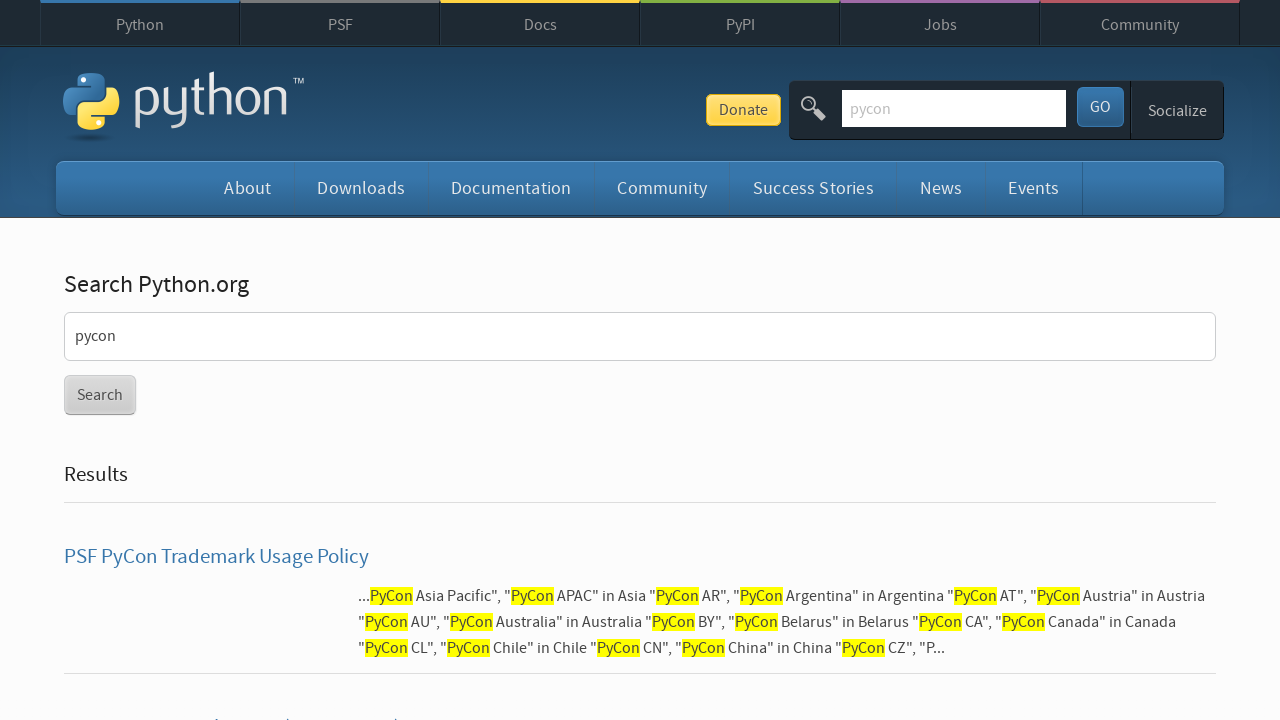

Verified search results were found (no 'No results found' message)
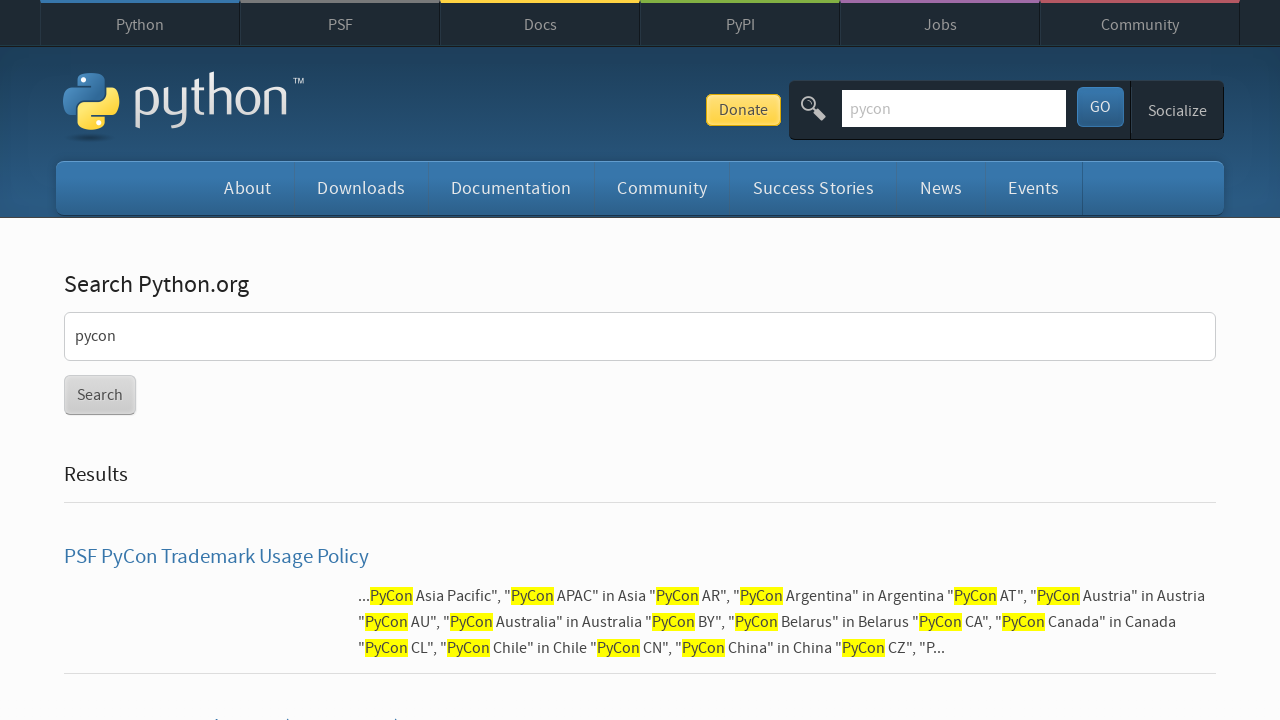

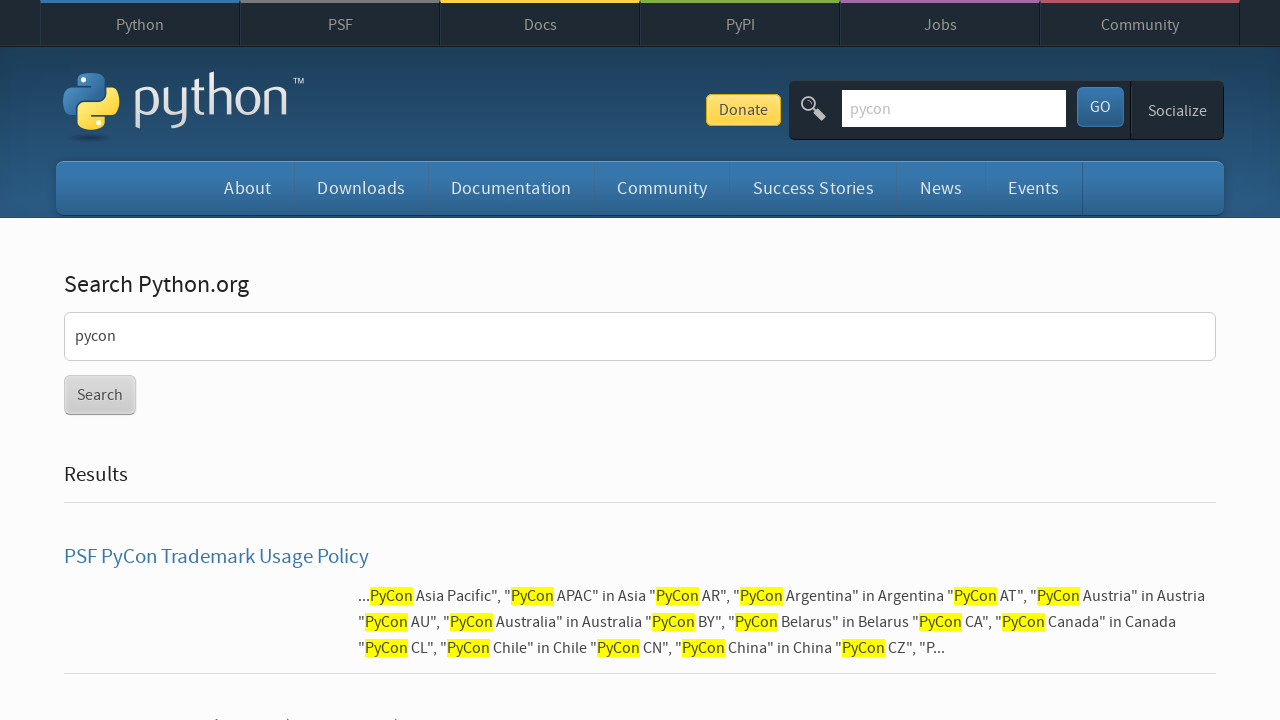